Tests JavaScript confirm dialog by clicking the JS Confirm button and dismissing/canceling the confirmation

Starting URL: https://the-internet.herokuapp.com/javascript_alerts

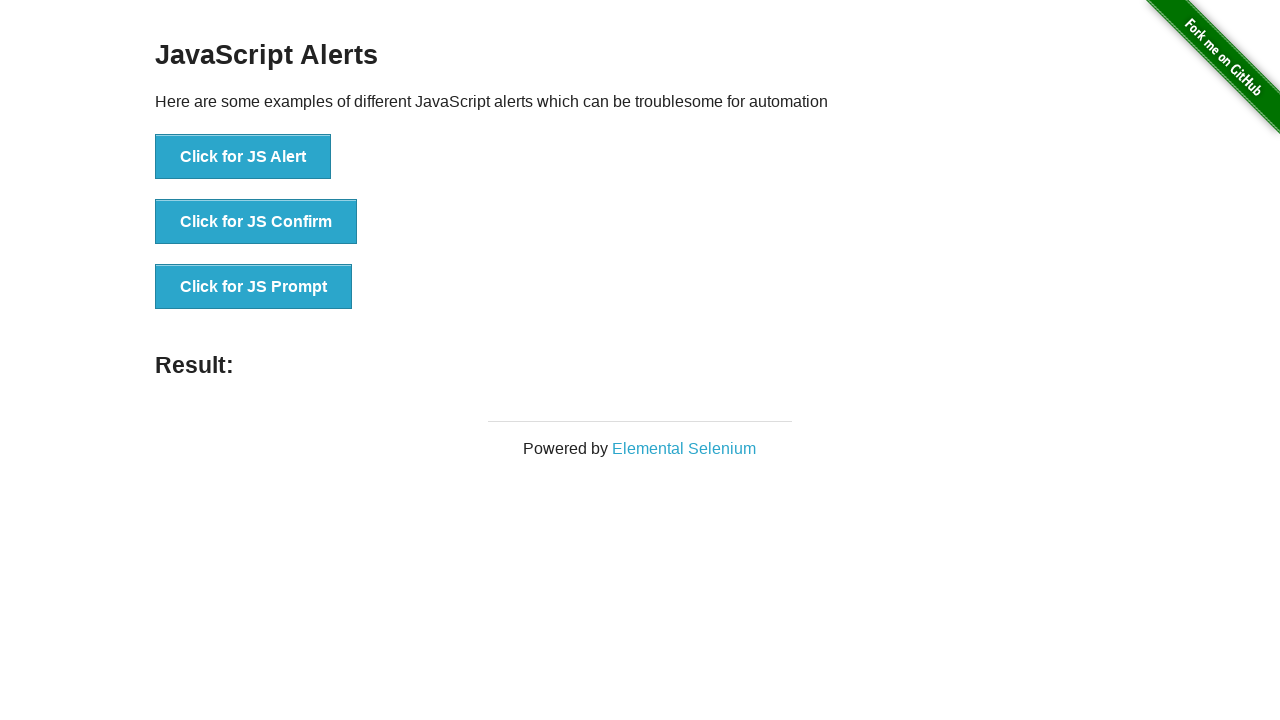

Set up dialog handler to dismiss confirmation dialogs
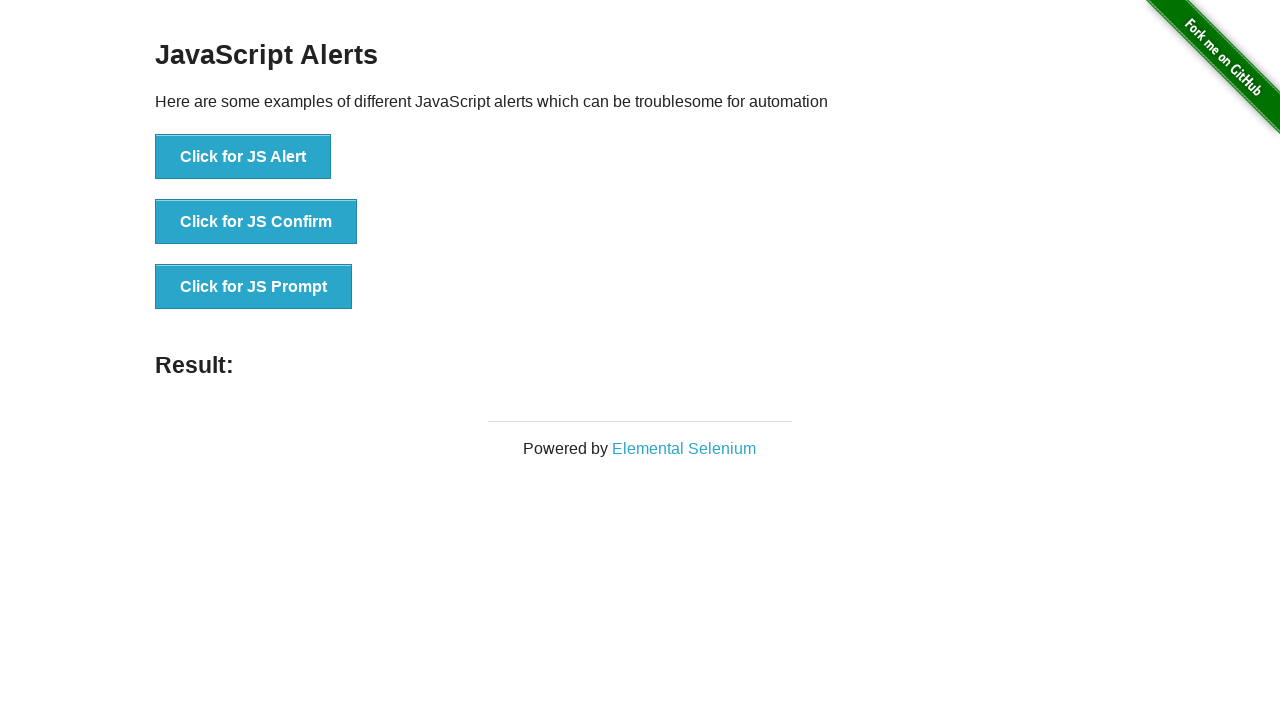

Clicked the JS Confirm button at (256, 222) on //button[@onclick="jsConfirm()"]
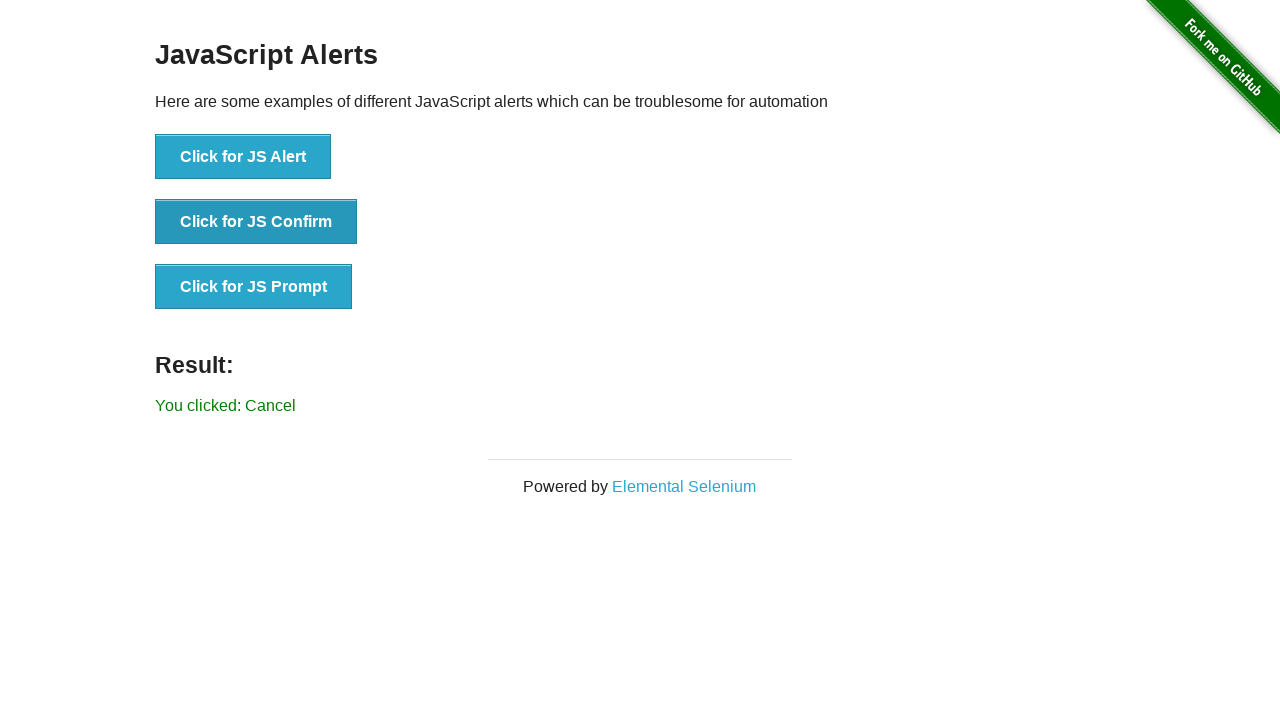

Confirmed that result text element appeared after dismissing the confirmation dialog
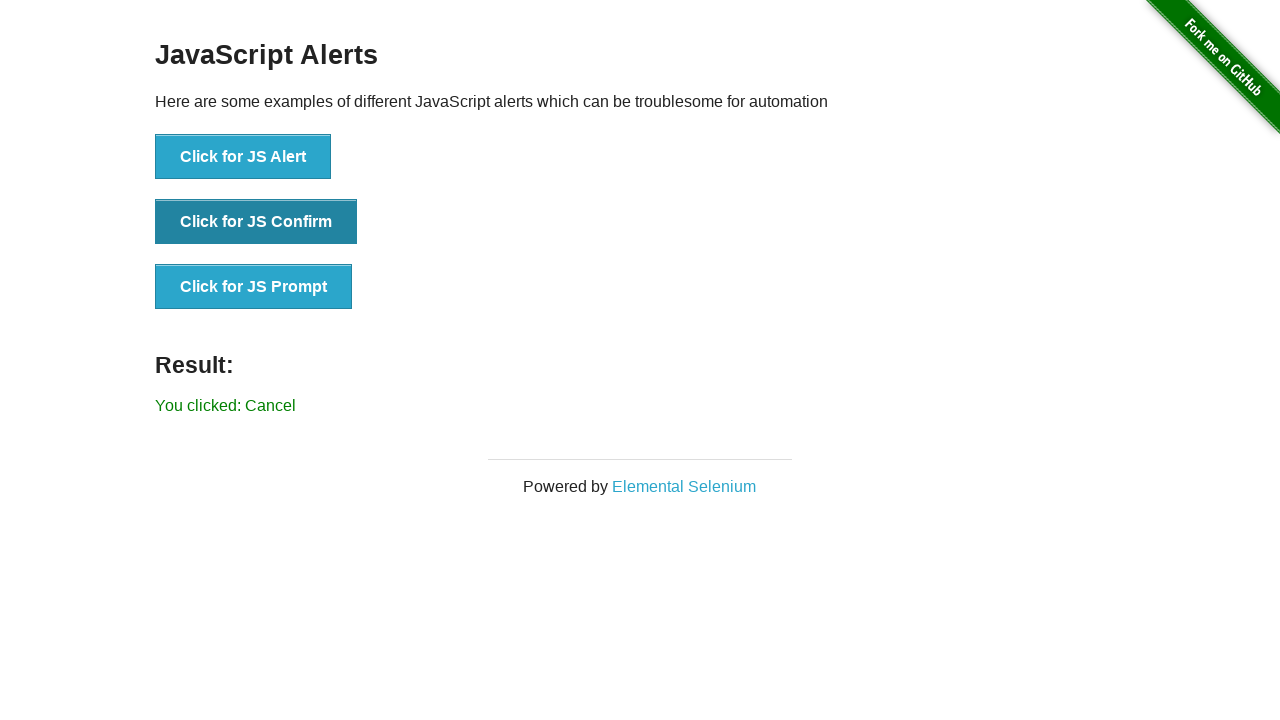

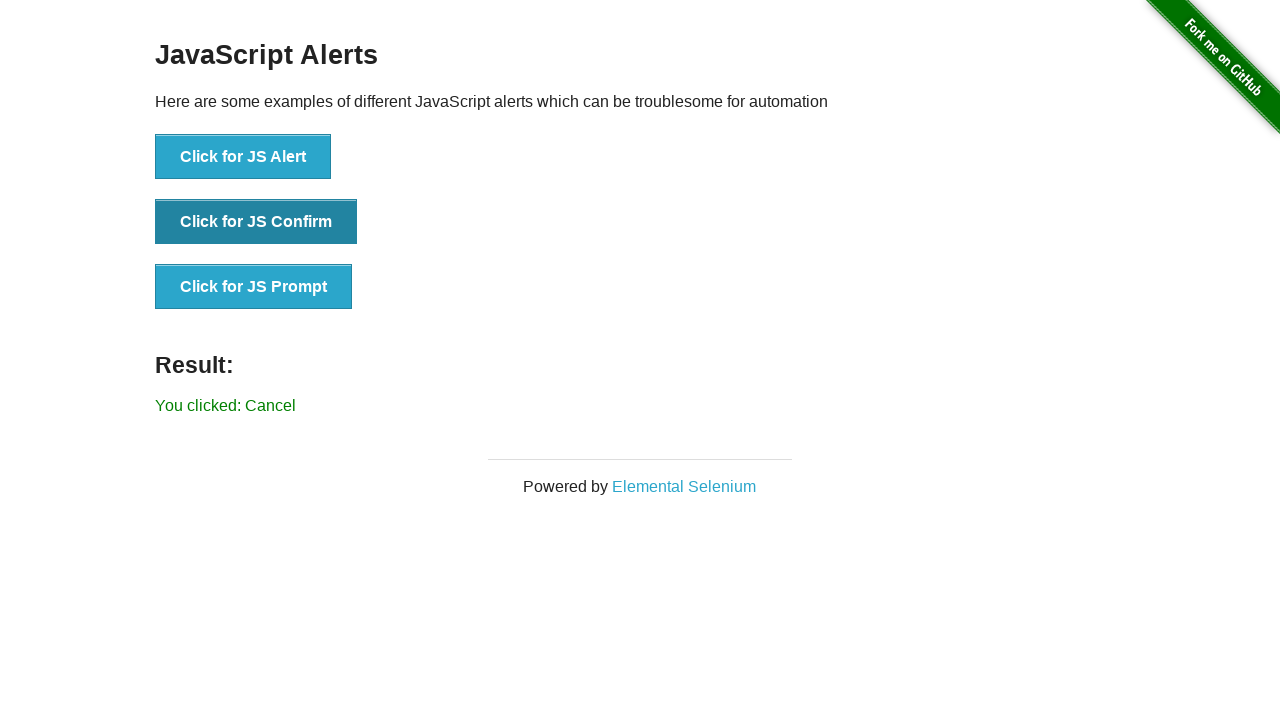